Tests an email capture form by filling in an email address, submitting the form, and verifying the loading and success states of the submission process.

Starting URL: https://quillworks-site.vercel.app

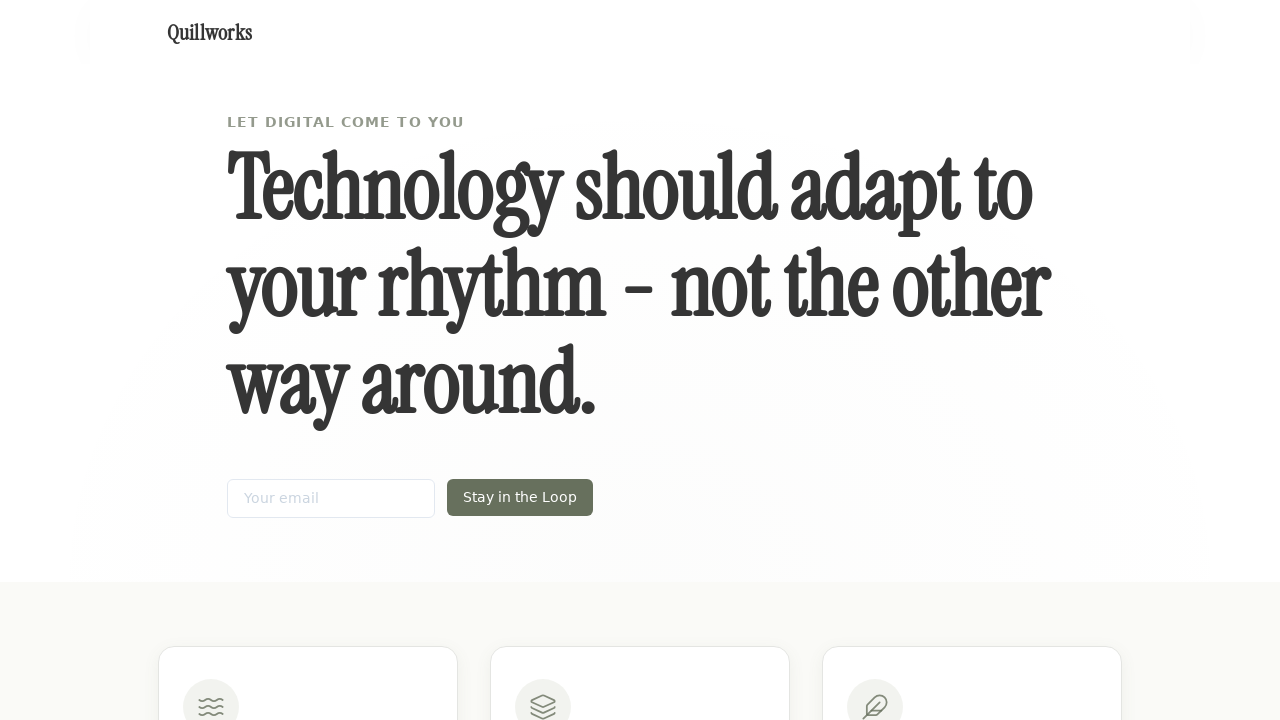

Page fully loaded with network idle
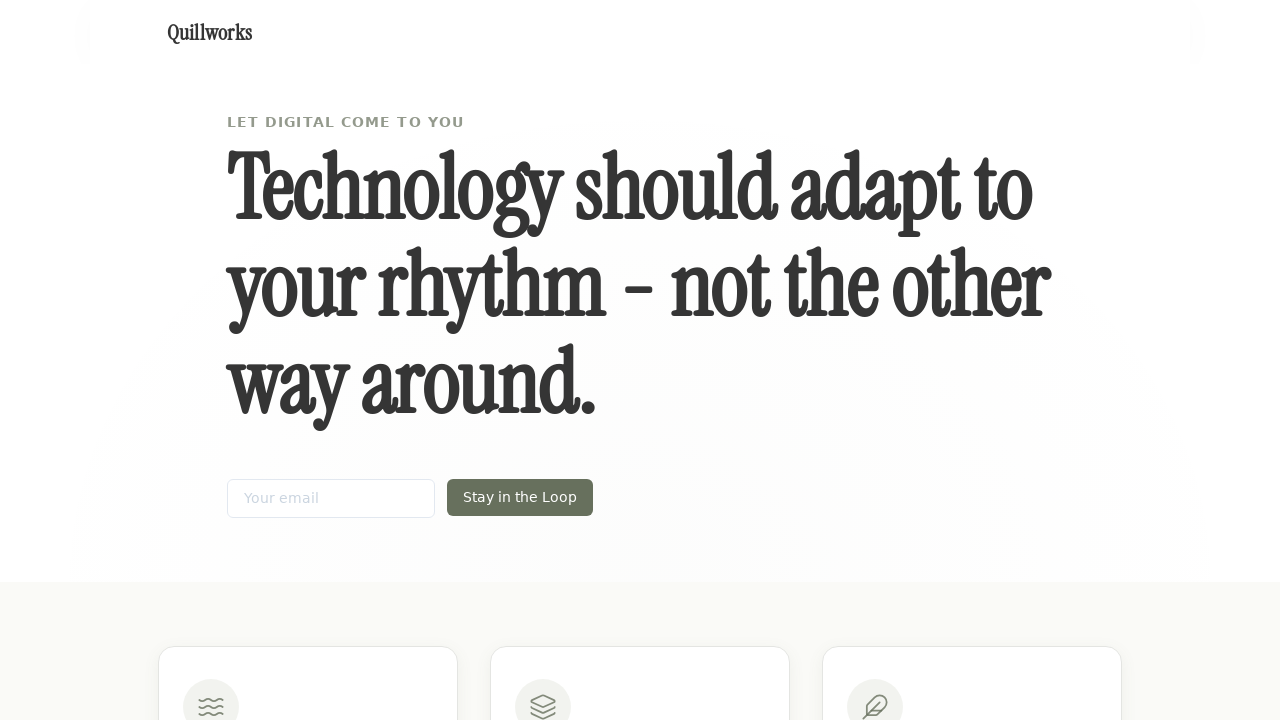

Email capture form 'Stay in the Loop' became visible
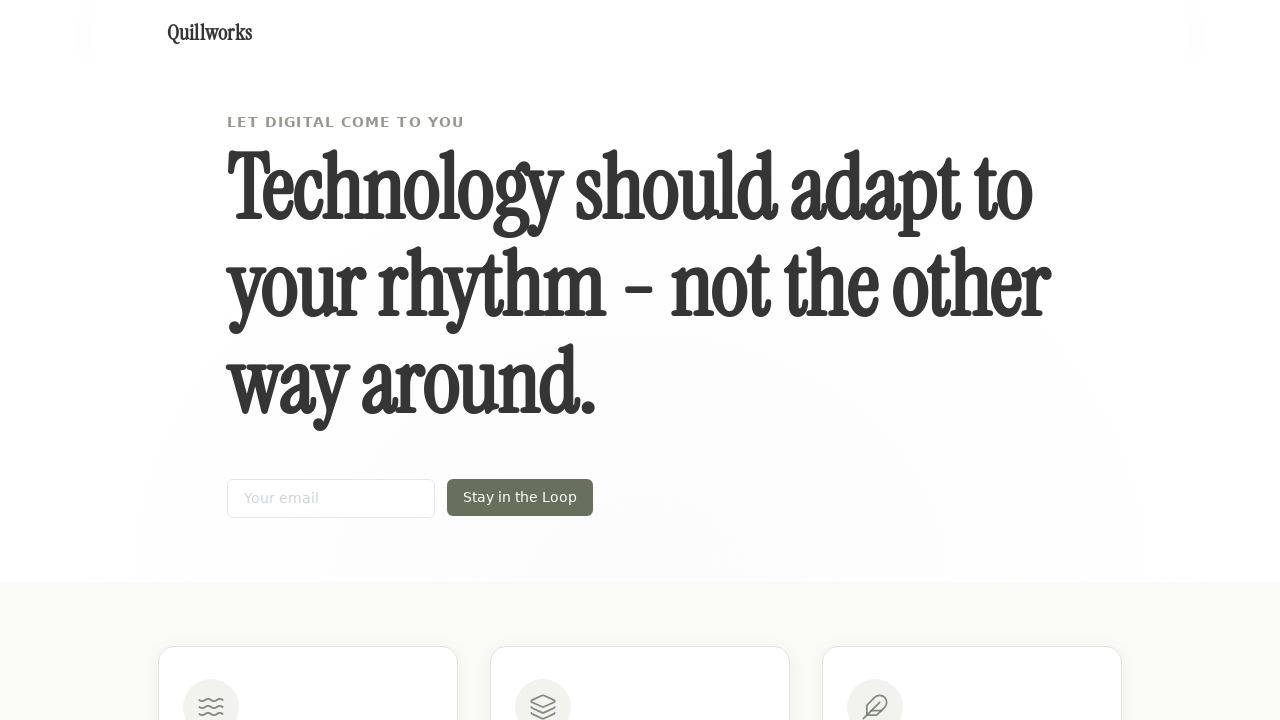

Filled email input field with 'visual-test@example.com' on form >> internal:has-text="Stay in the Loop"i >> input[type="email"]
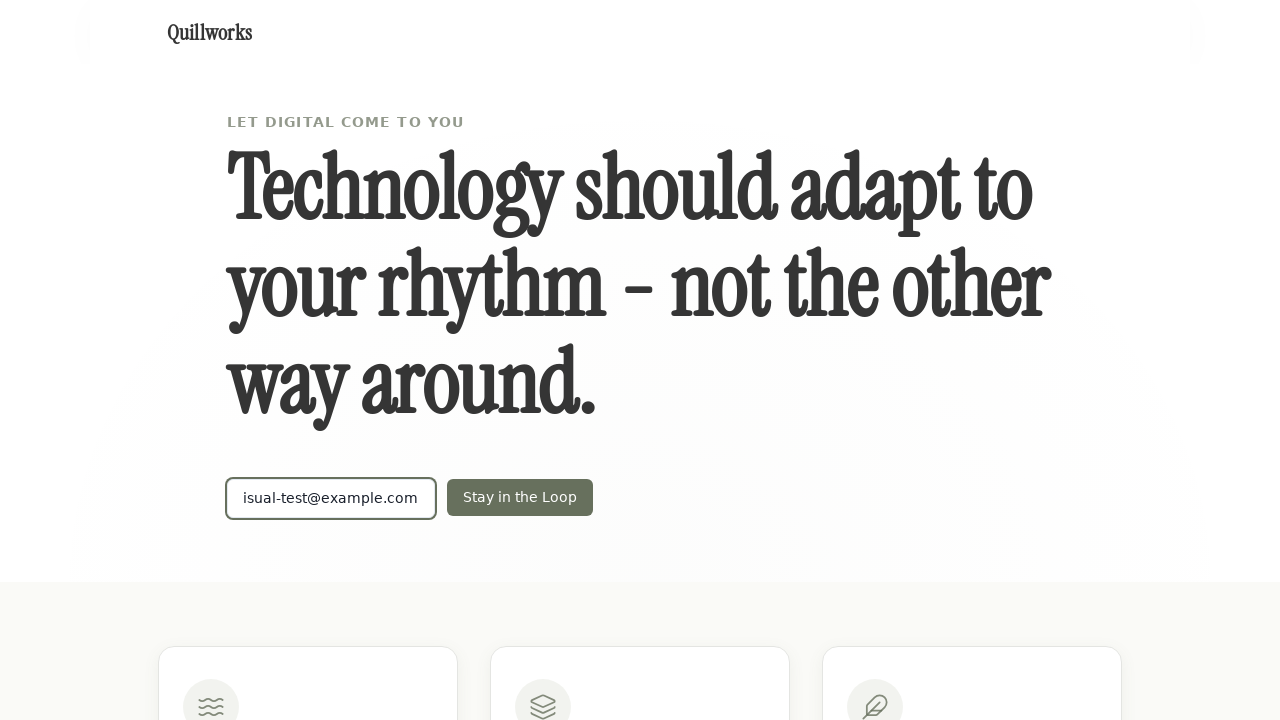

Clicked form submit button to submit email at (520, 498) on form >> internal:has-text="Stay in the Loop"i >> button[type="submit"]
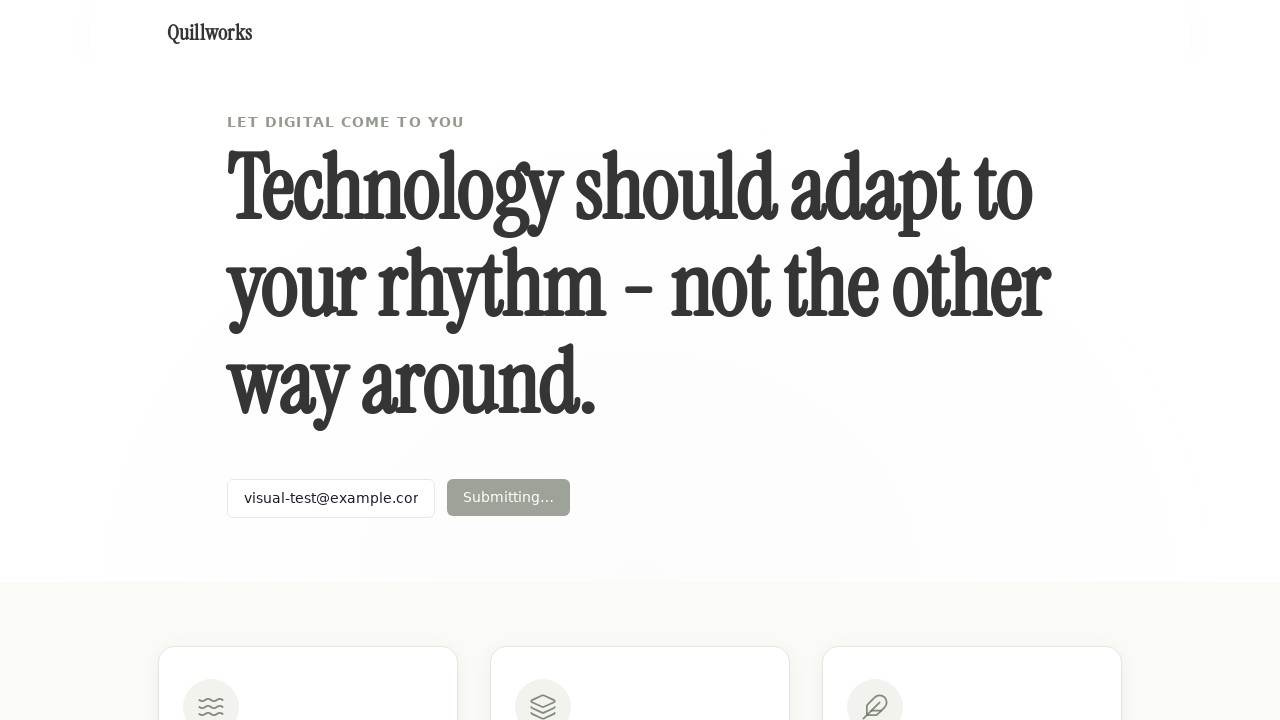

Success message 'thanks for joining the journey' appeared
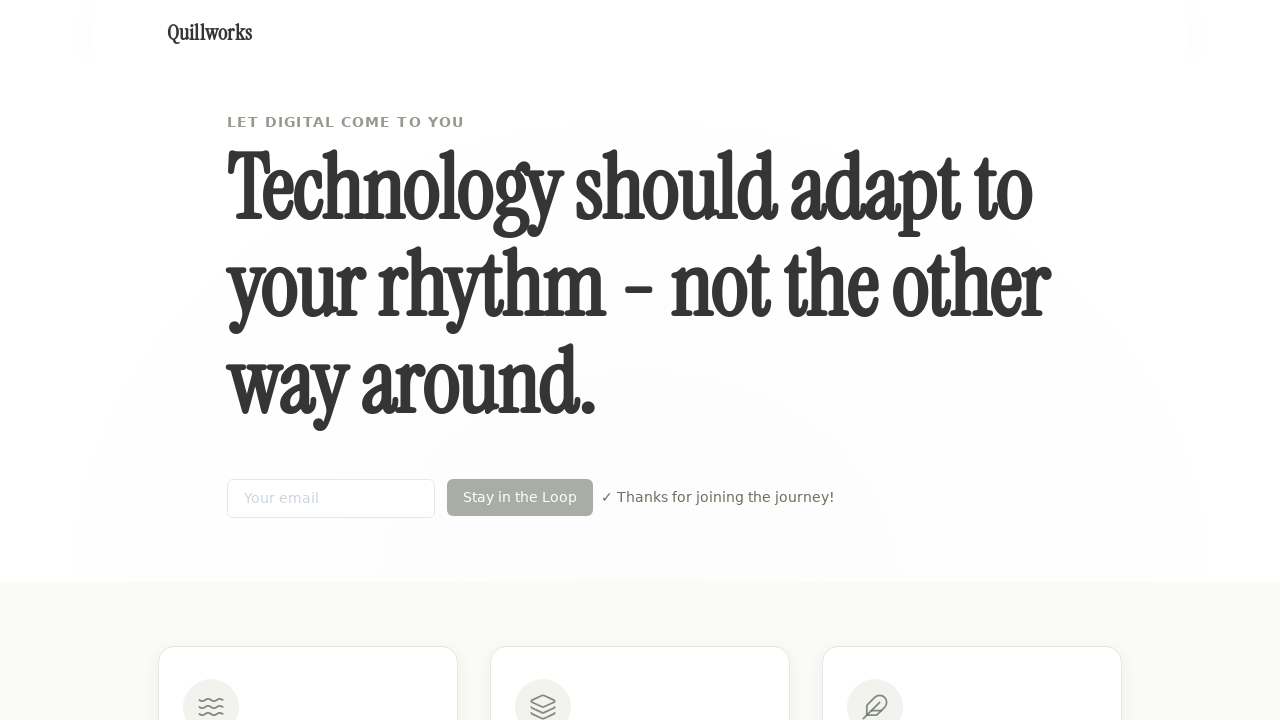

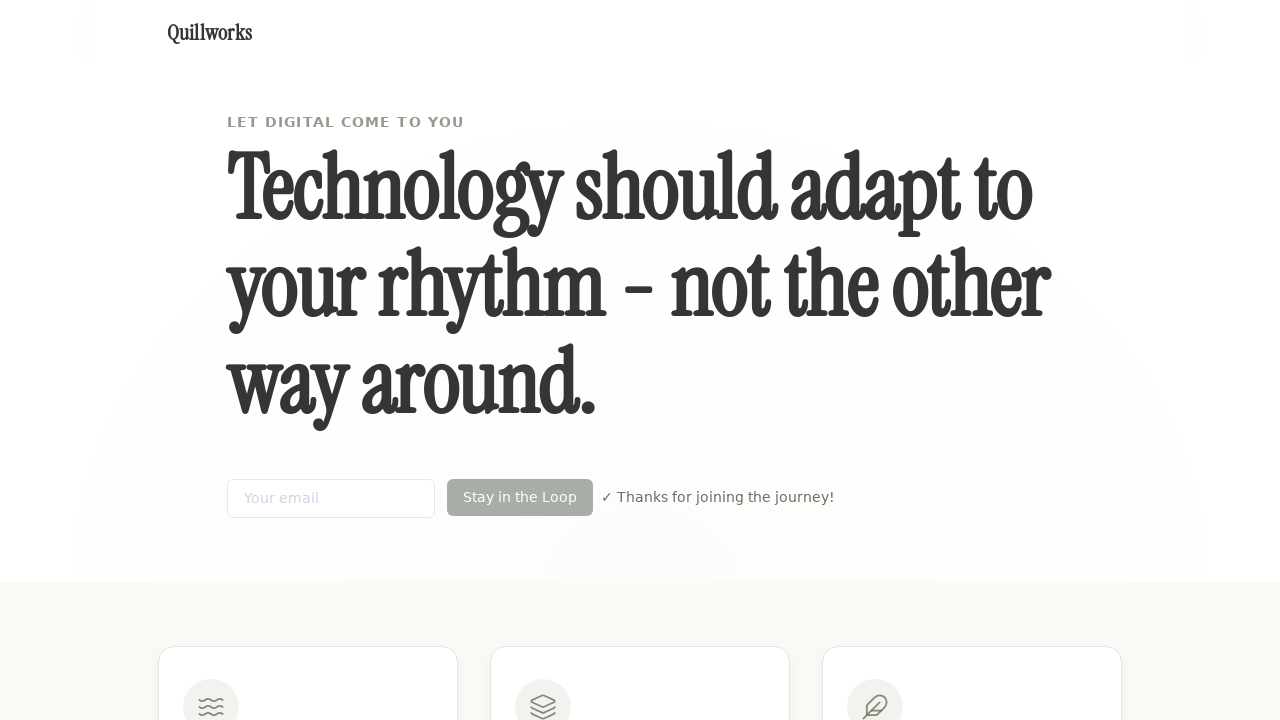